Tests double-click functionality by double-clicking on a box element to trigger an action

Starting URL: https://www.plus2net.com/javascript_tutorial/ondblclick-demo.php

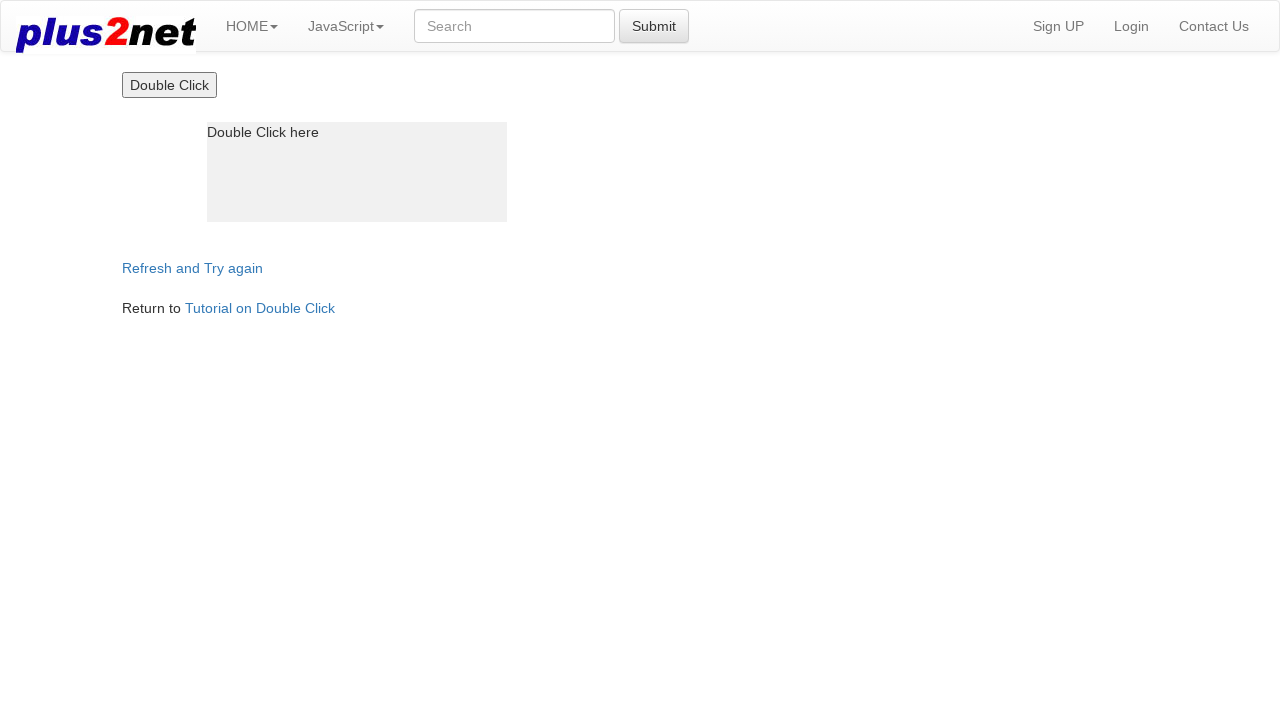

Navigated to double-click demo page
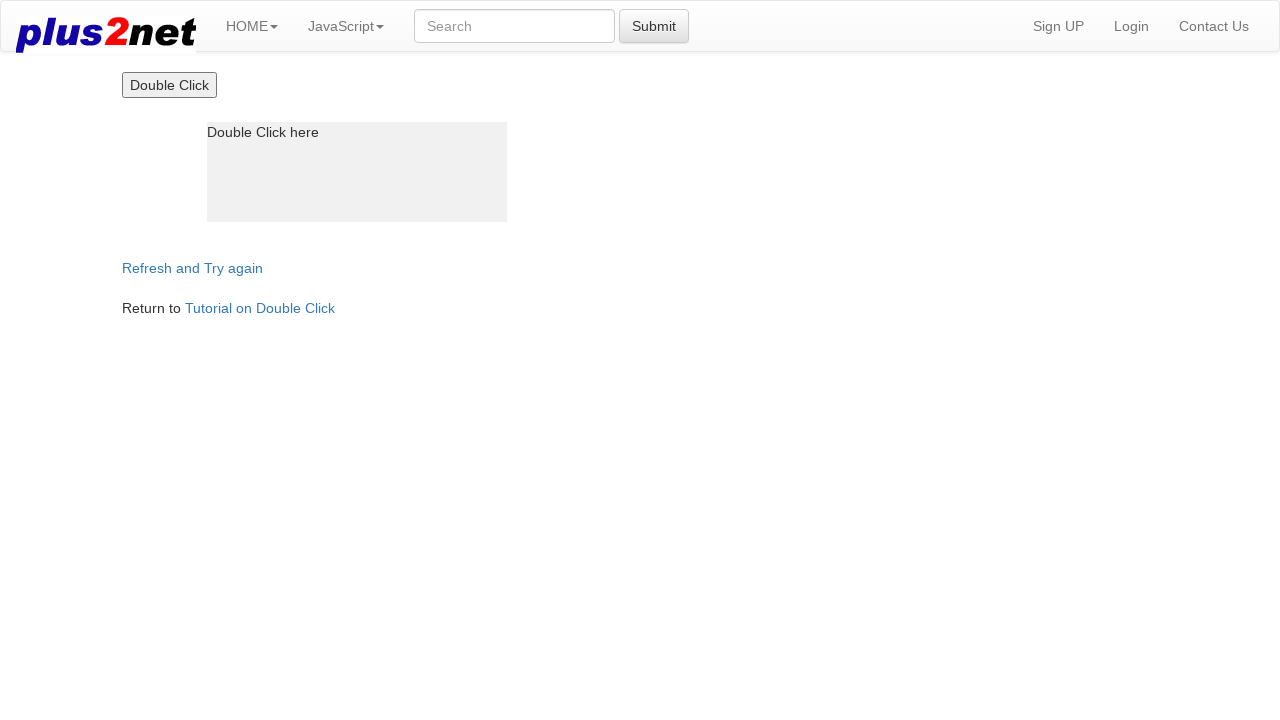

Located the box element
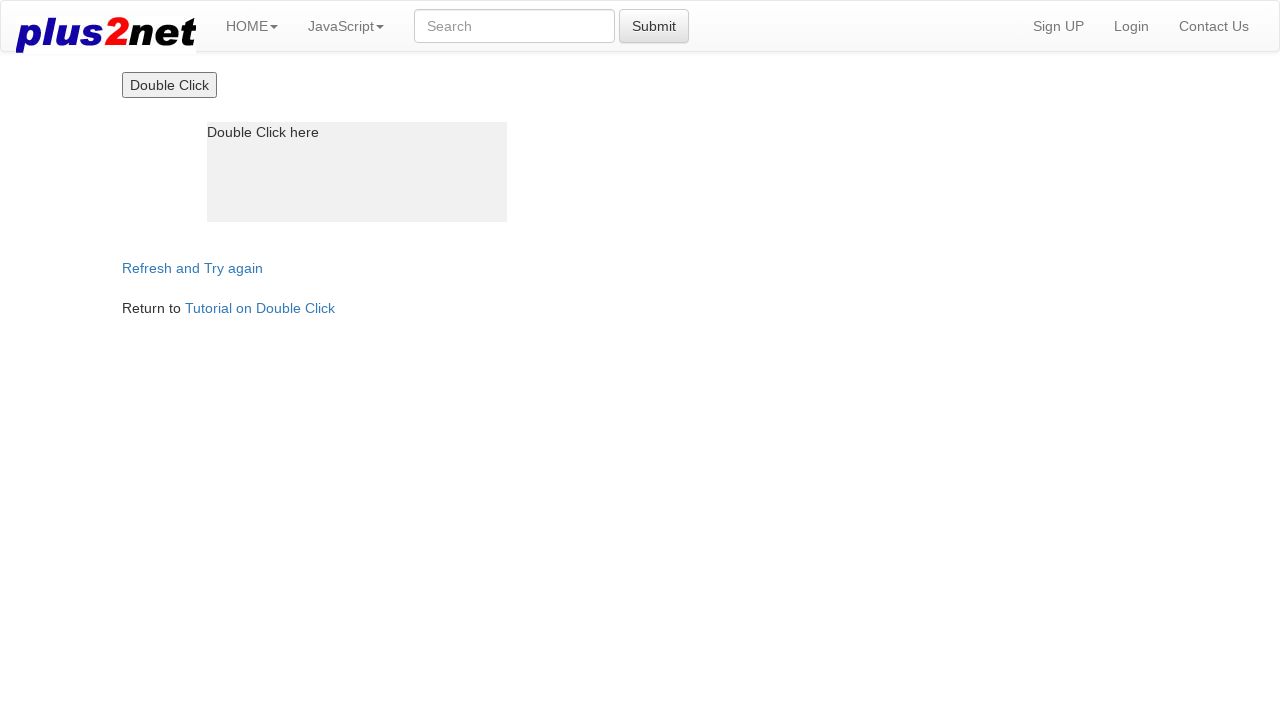

Double-clicked on the box element to trigger the action at (357, 172) on #box
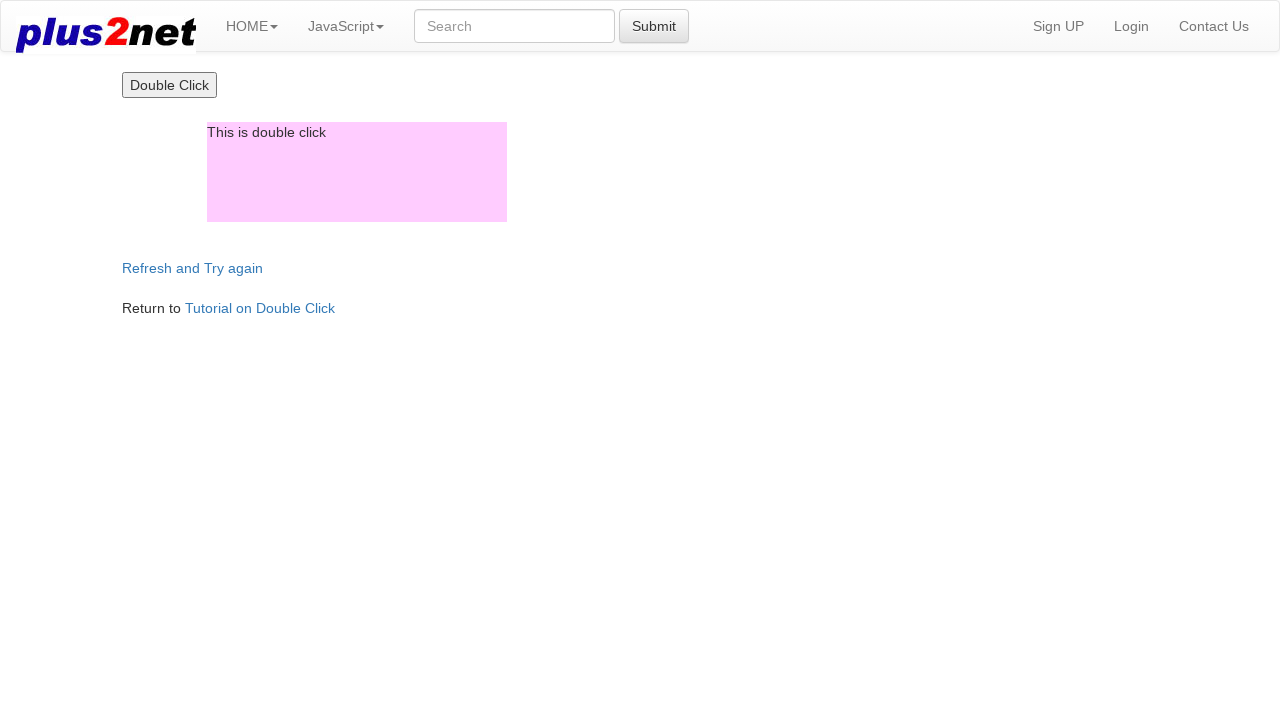

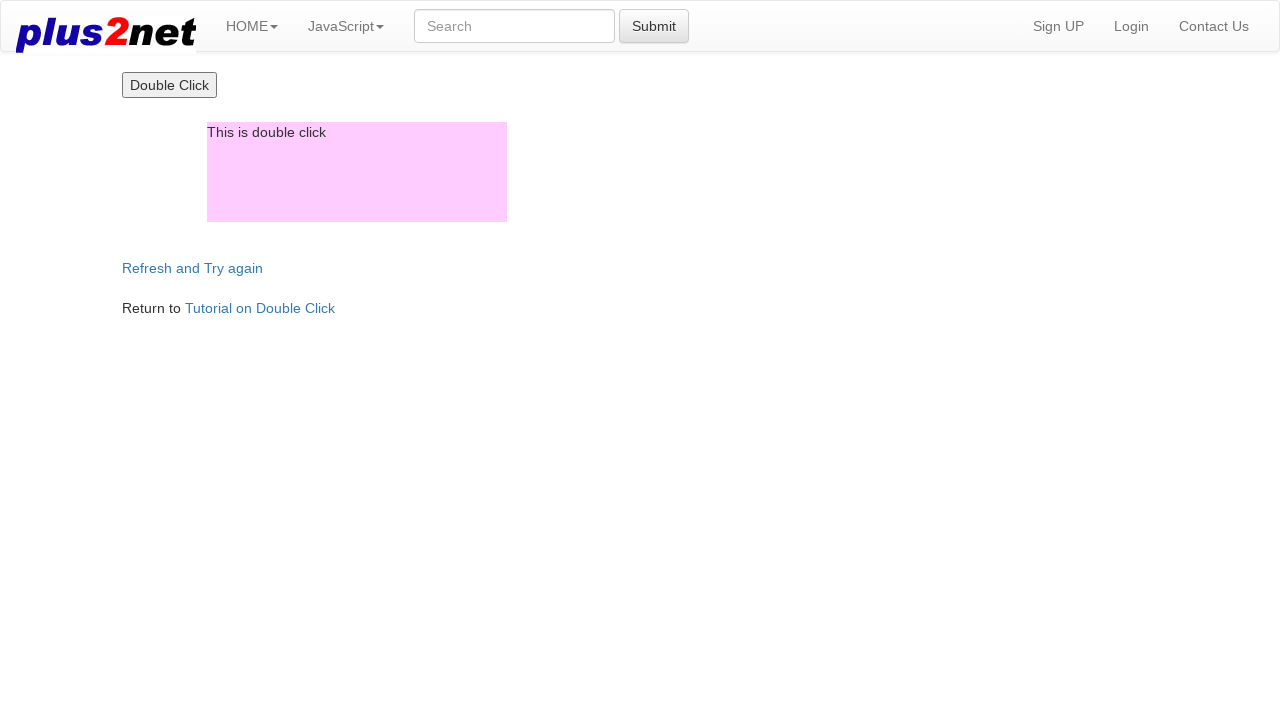